Navigates to the Challenging DOM page and verifies the page title heading is present

Starting URL: https://the-internet.herokuapp.com/challenging_dom

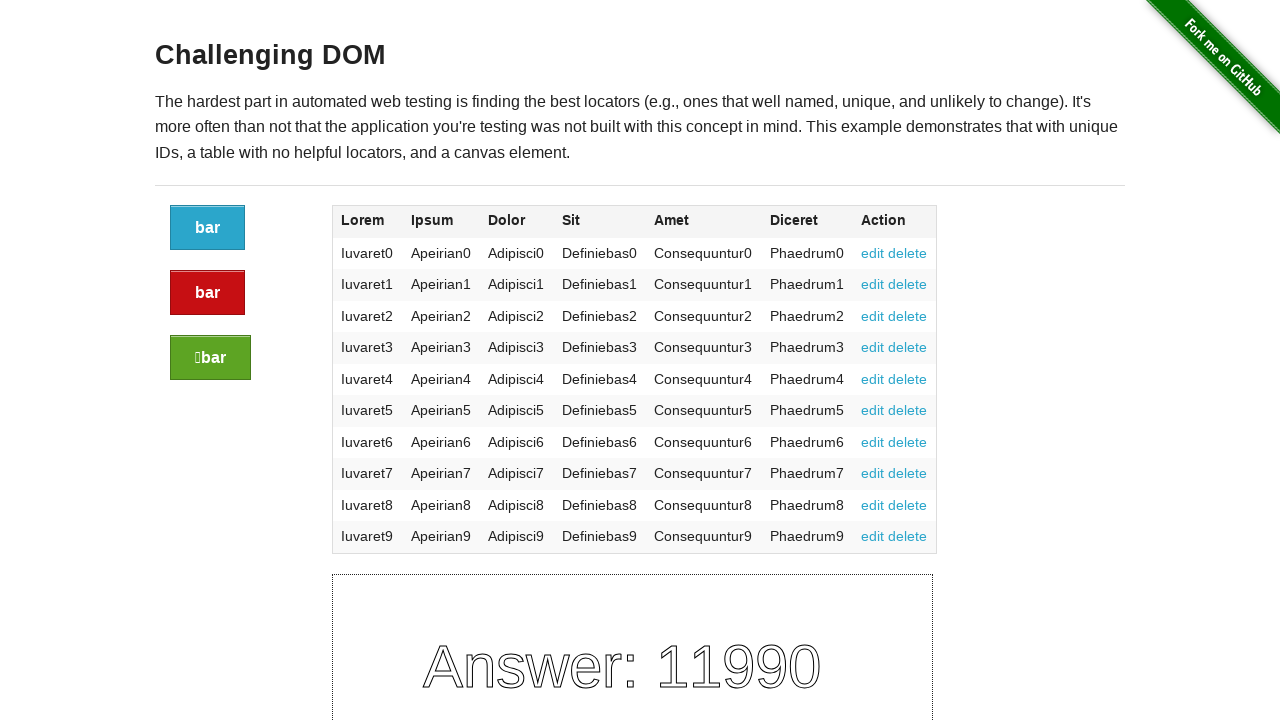

Navigated to the Challenging DOM page
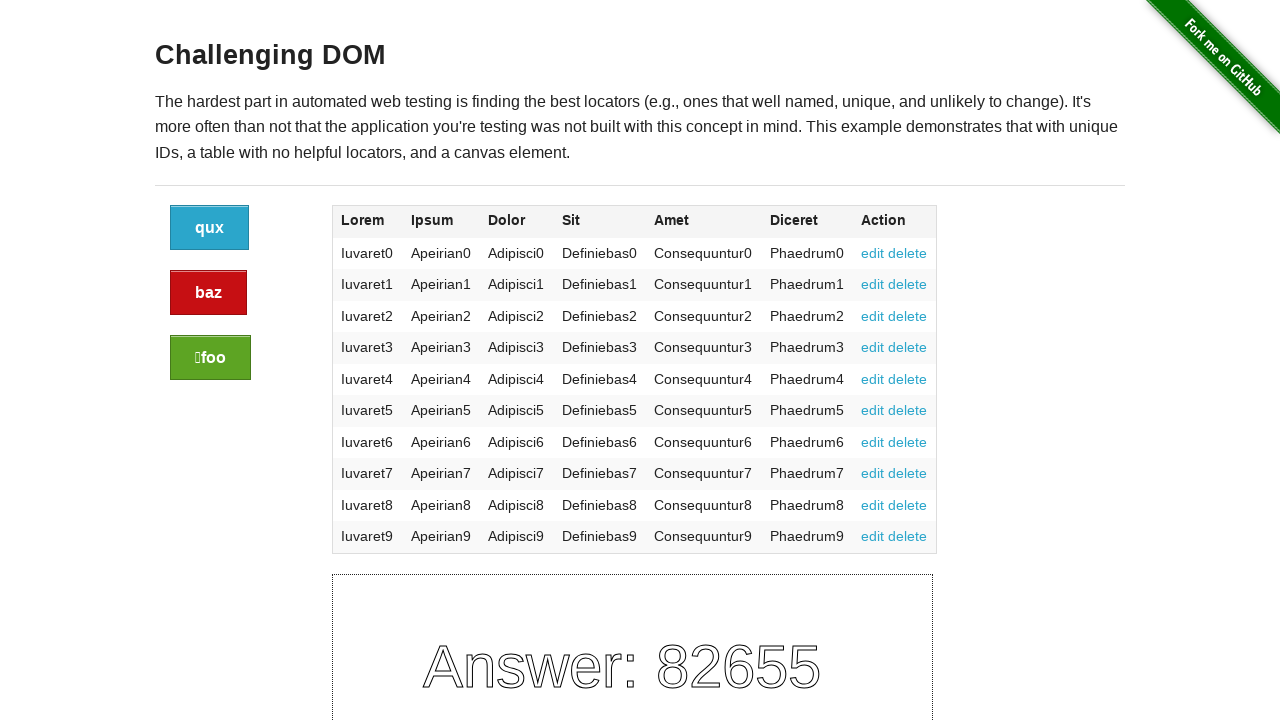

Page title heading 'Challenging DOM' is present and loaded
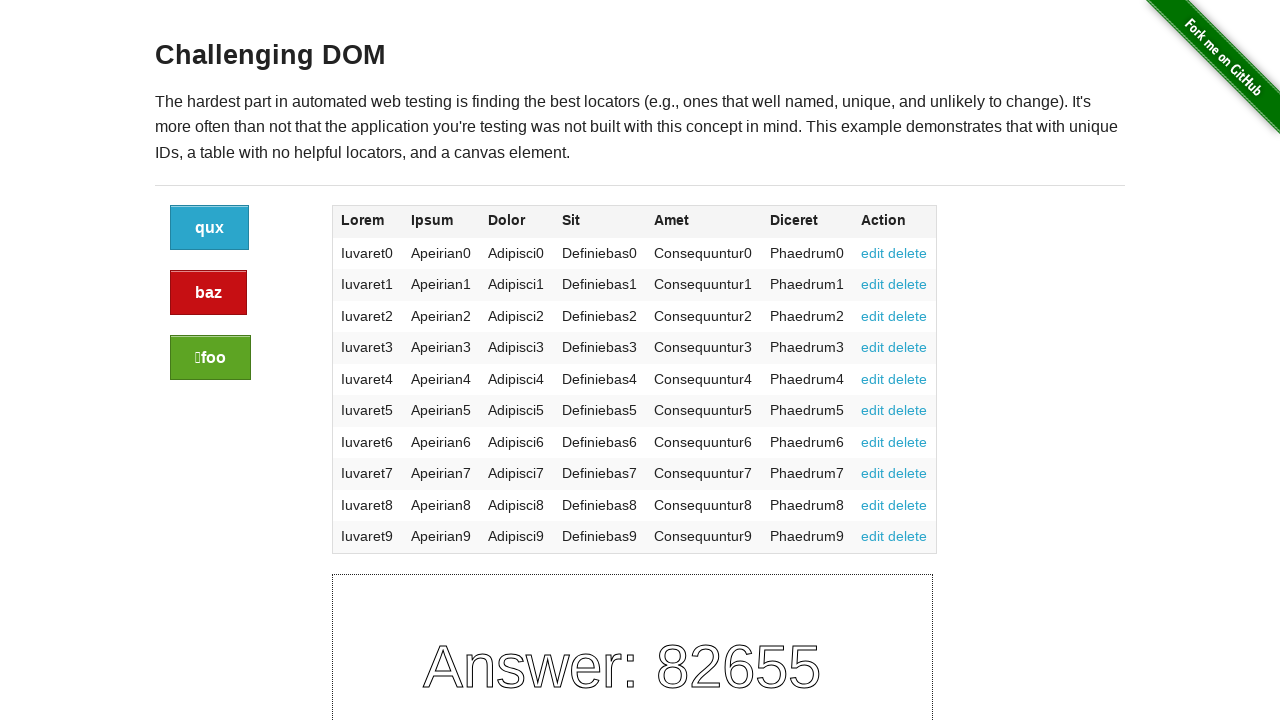

Retrieved page title text: 'Challenging DOM'
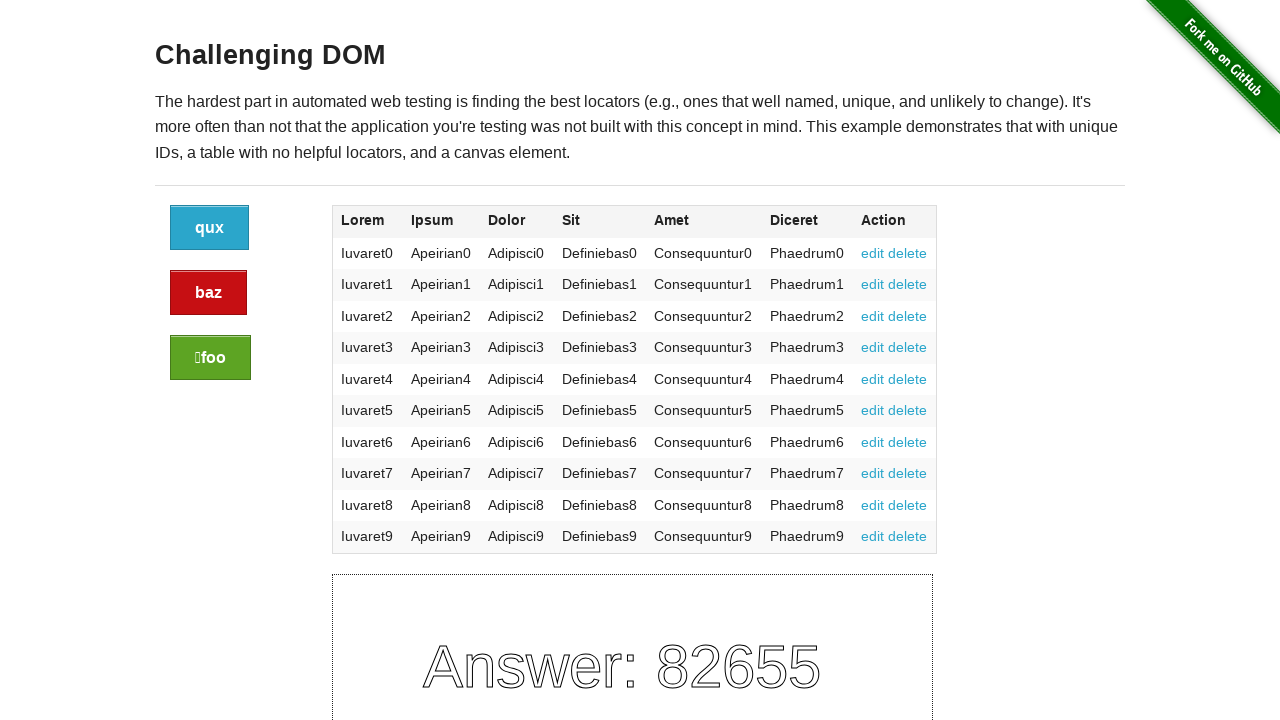

Printed page title to console
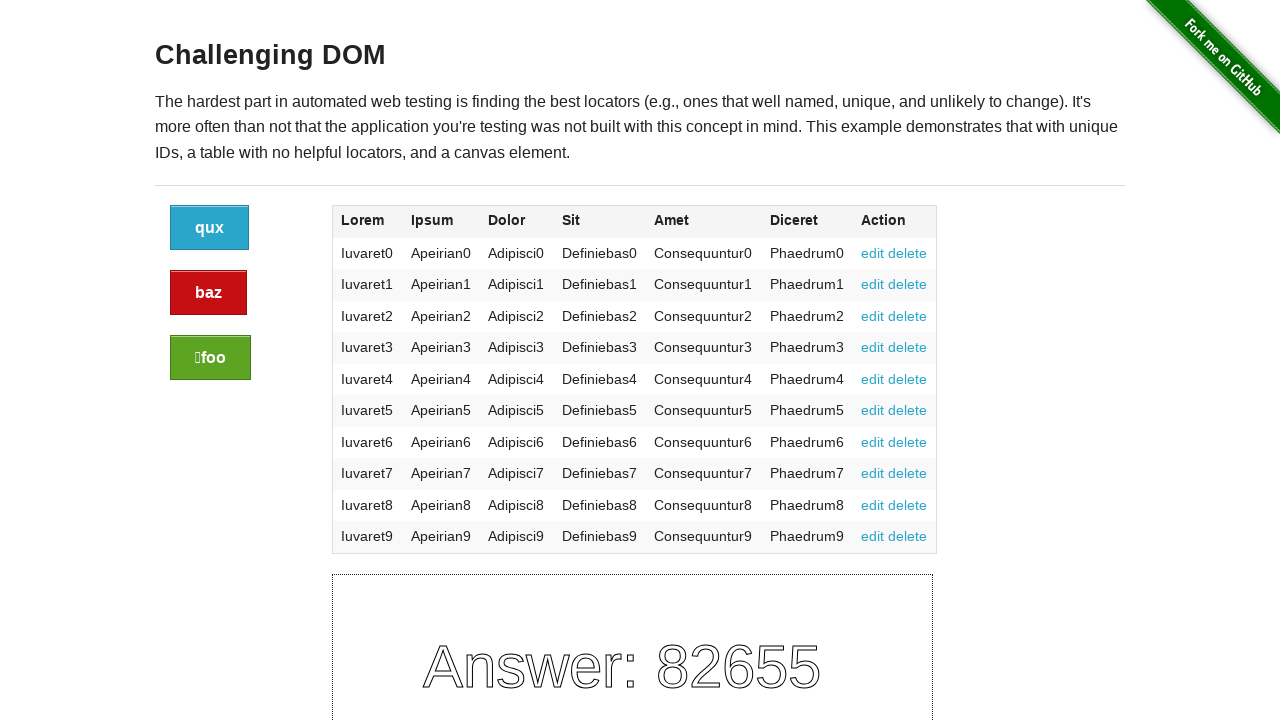

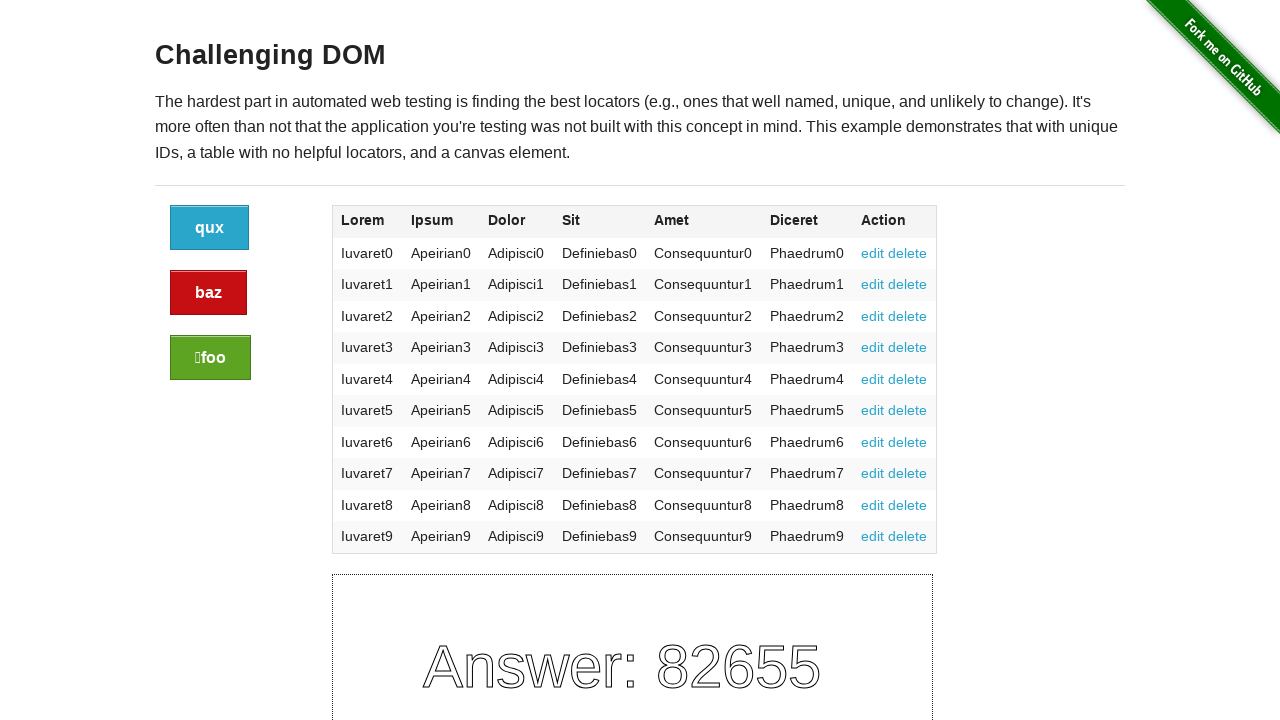